Navigates to the HYR Tutorials website and waits for the page to load completely

Starting URL: https://www.hyrtutorials.com/

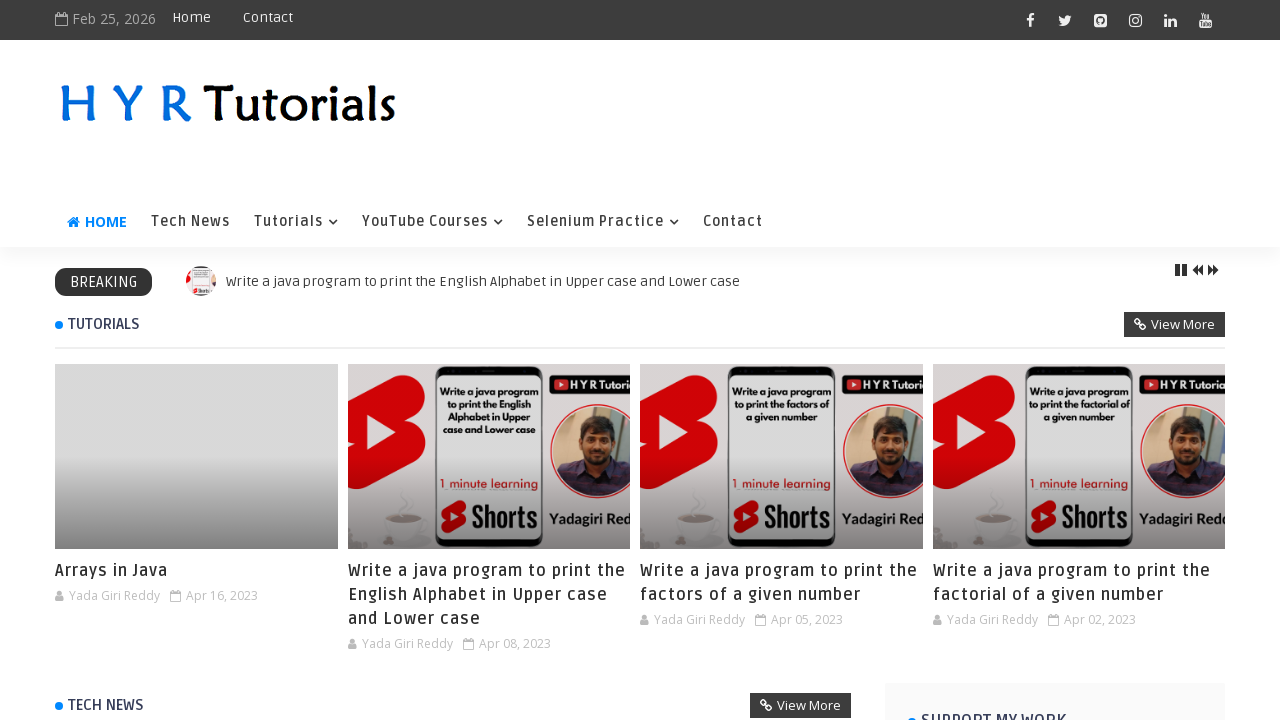

Waited for page to reach networkidle state - all network requests completed
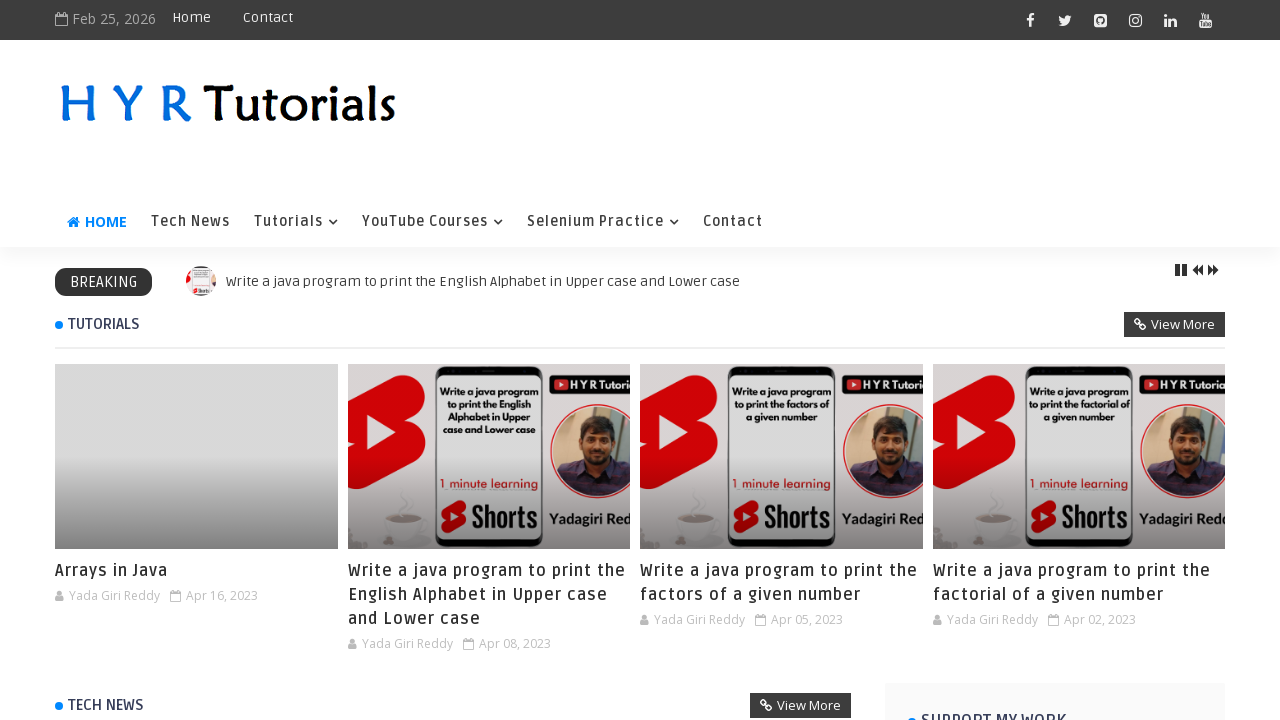

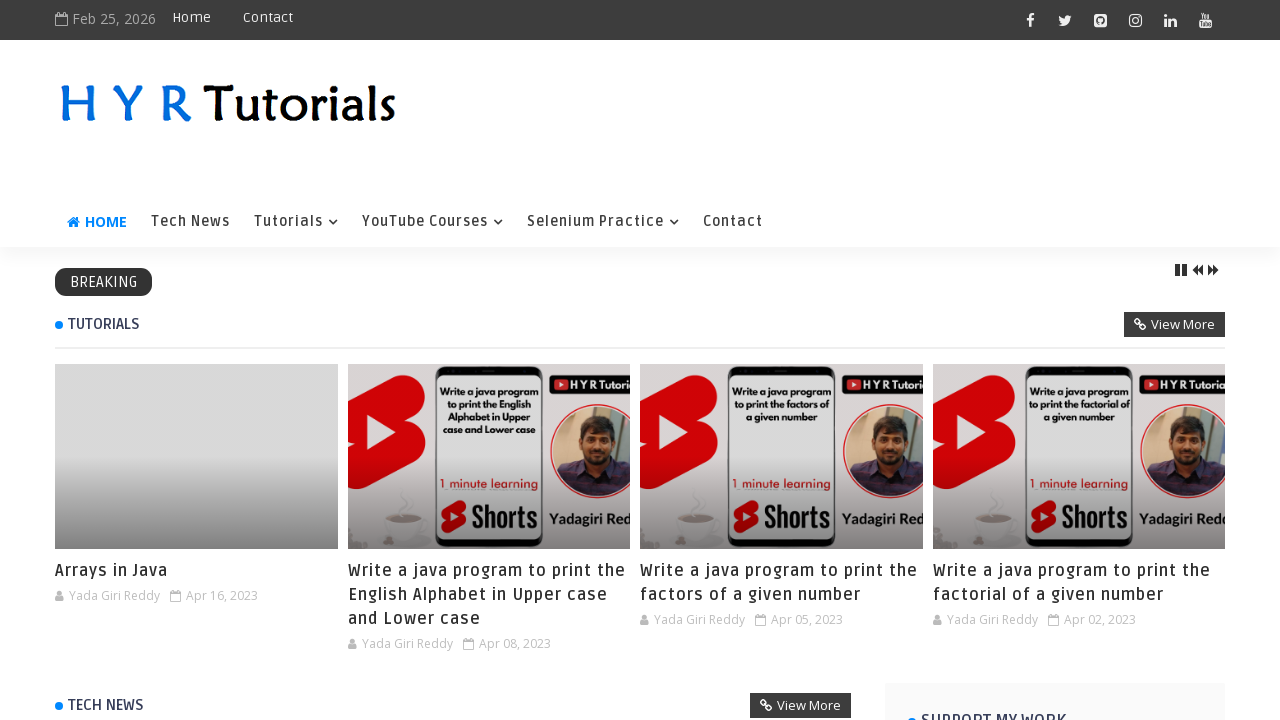